Tests the popular items shopping flow by navigating to the popular items section, selecting a product, adjusting quantity, adding to cart, and clicking checkout.

Starting URL: https://www.advantageonlineshopping.com/#/

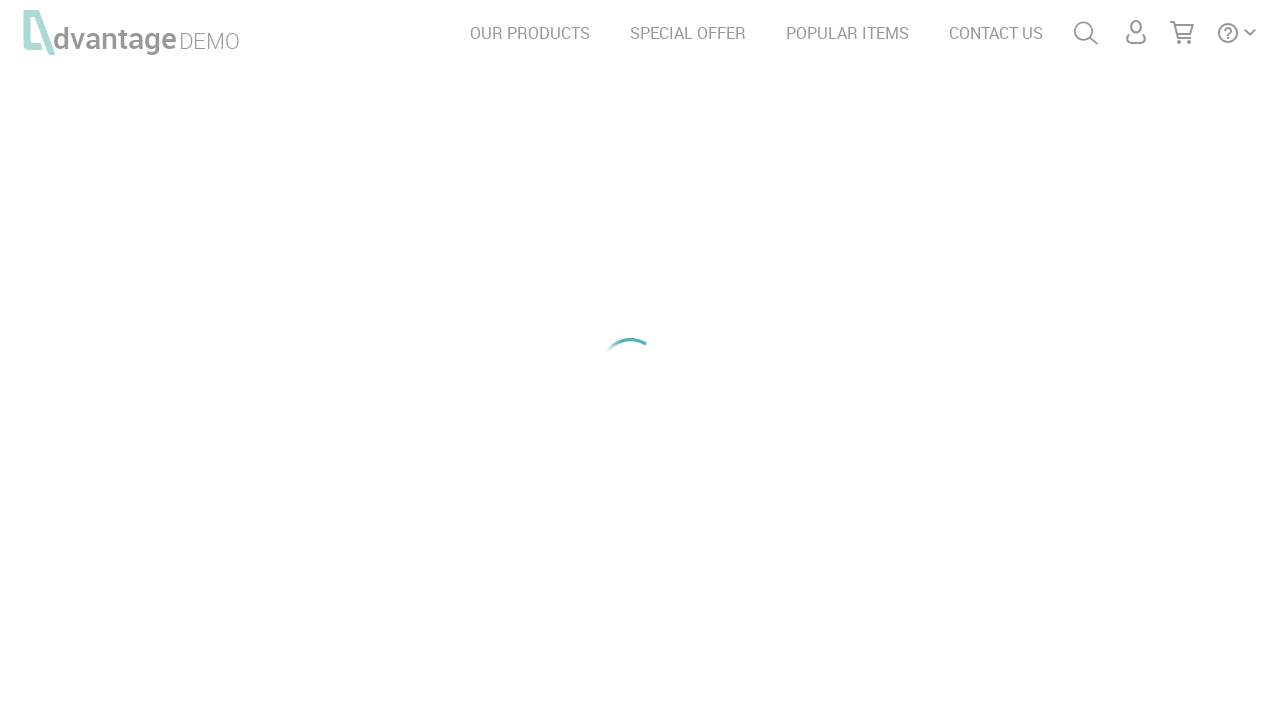

Clicked on POPULAR ITEMS link at (848, 33) on text=POPULAR ITEMS
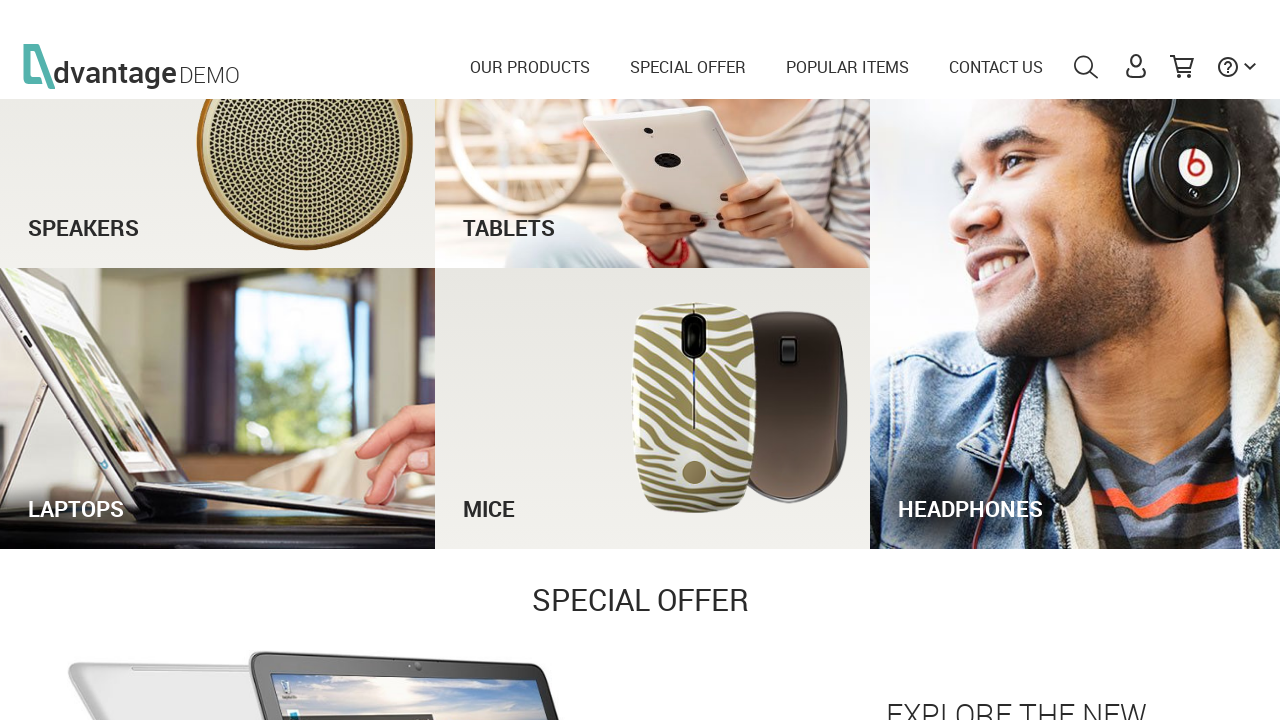

Clicked on product details for product ID 21 at (1058, 710) on #details_21
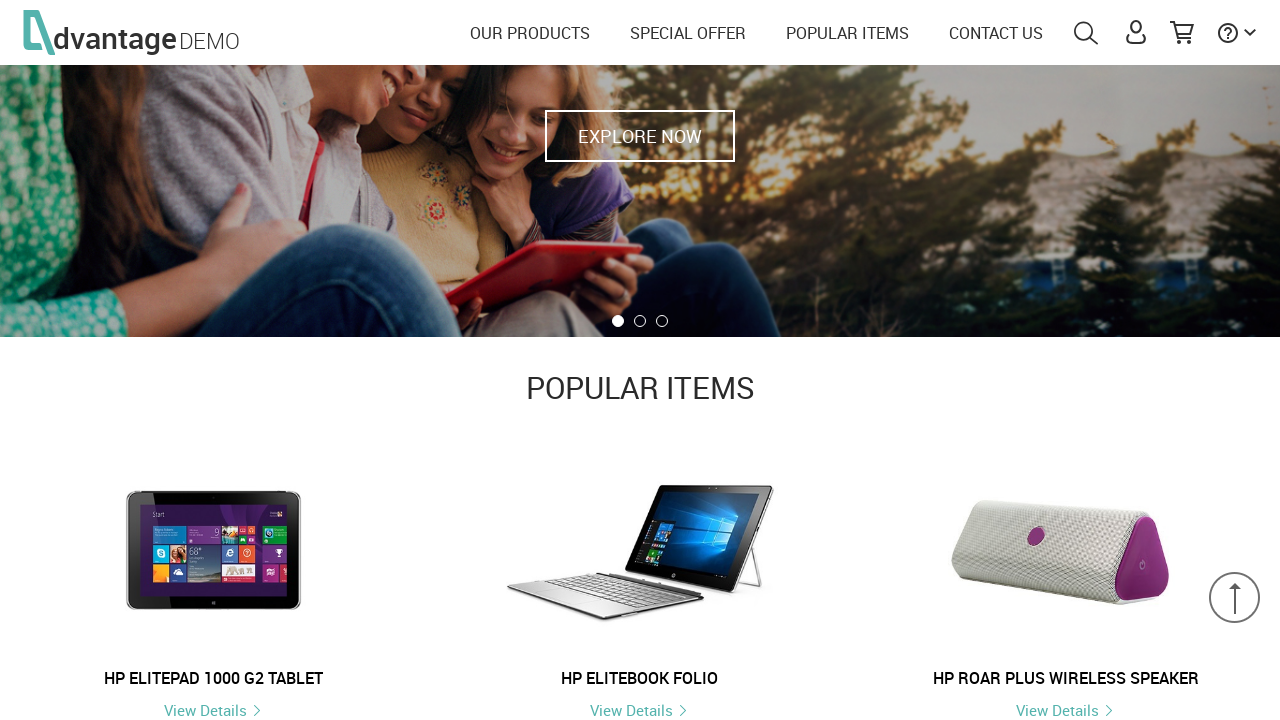

Product properties section loaded
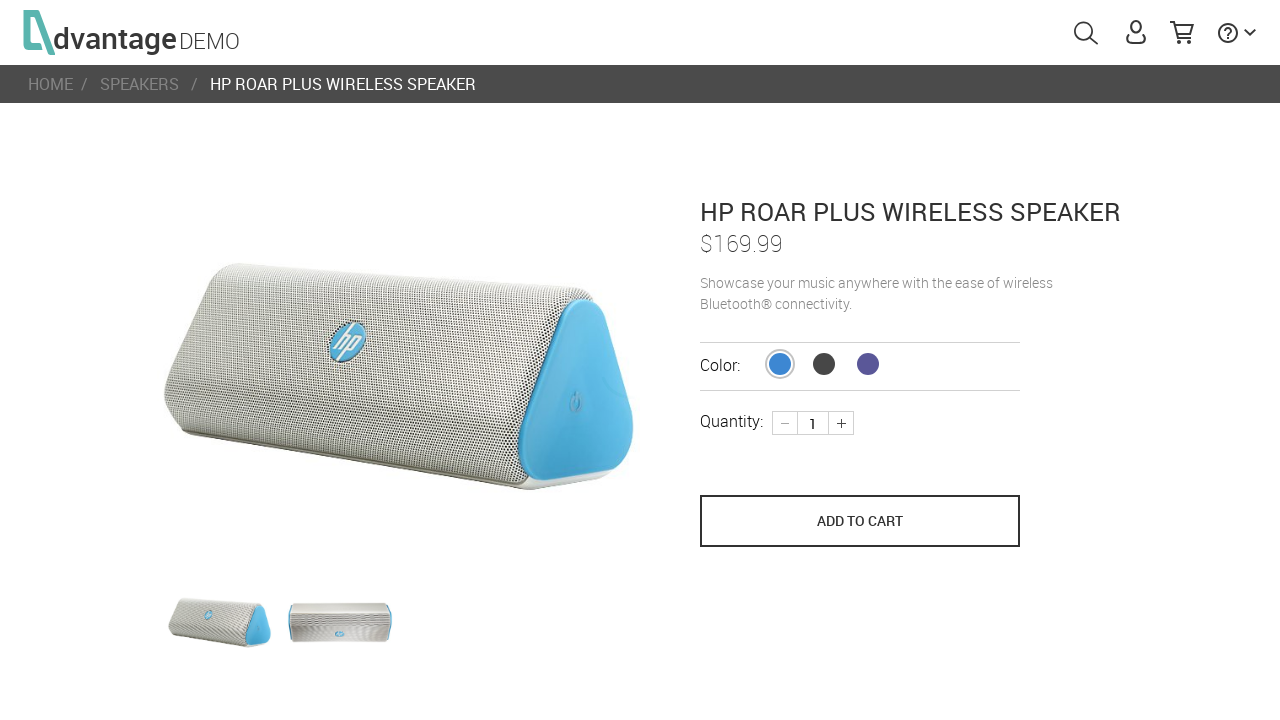

Selected product property option (color) at (824, 364) on xpath=//div[@id='productProperties']/div/div[2]/span[2]
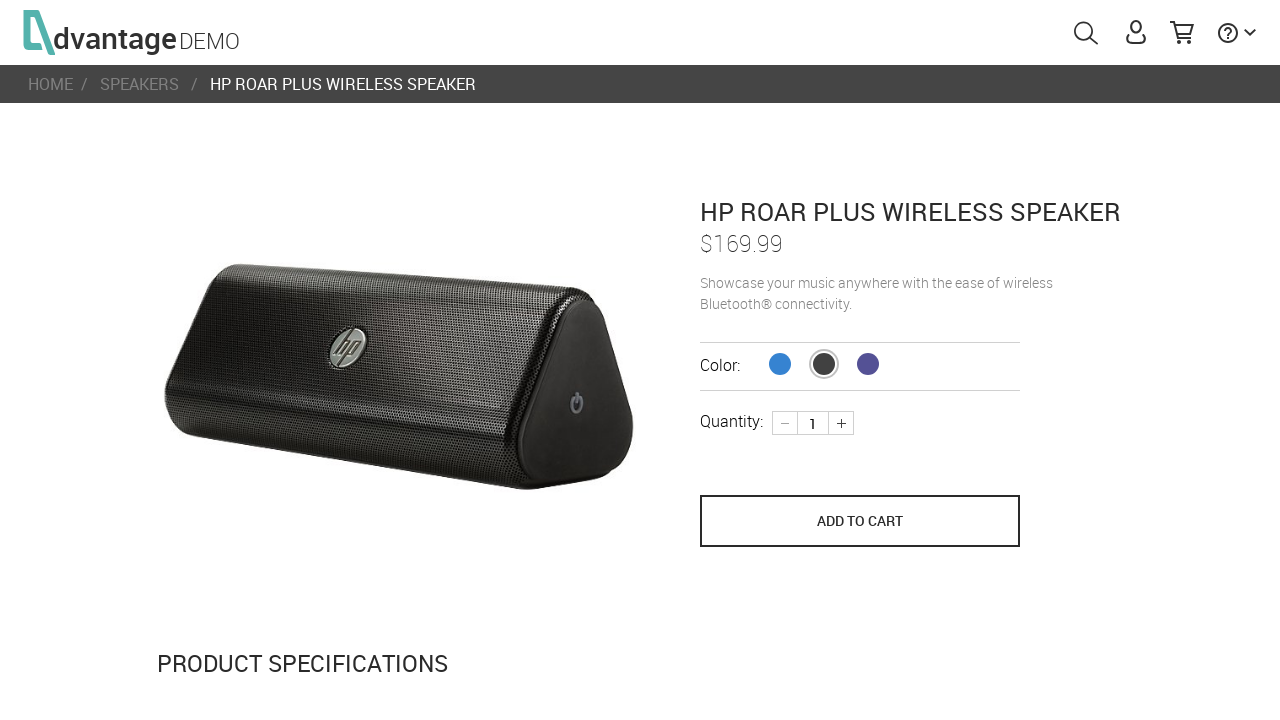

Increased product quantity at (841, 423) on xpath=//div[@id='productProperties']/div[2]/e-sec-plus-minus/div/div[3]
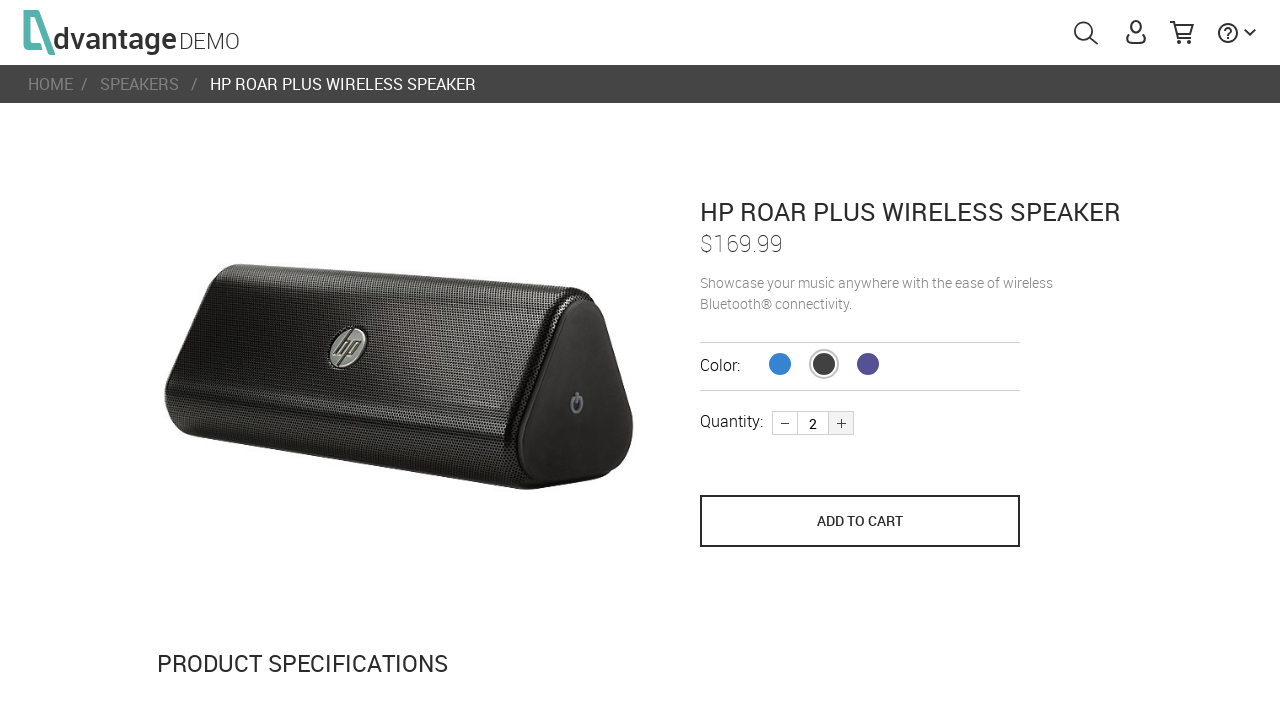

Clicked save to cart button at (860, 521) on [name='save_to_cart']
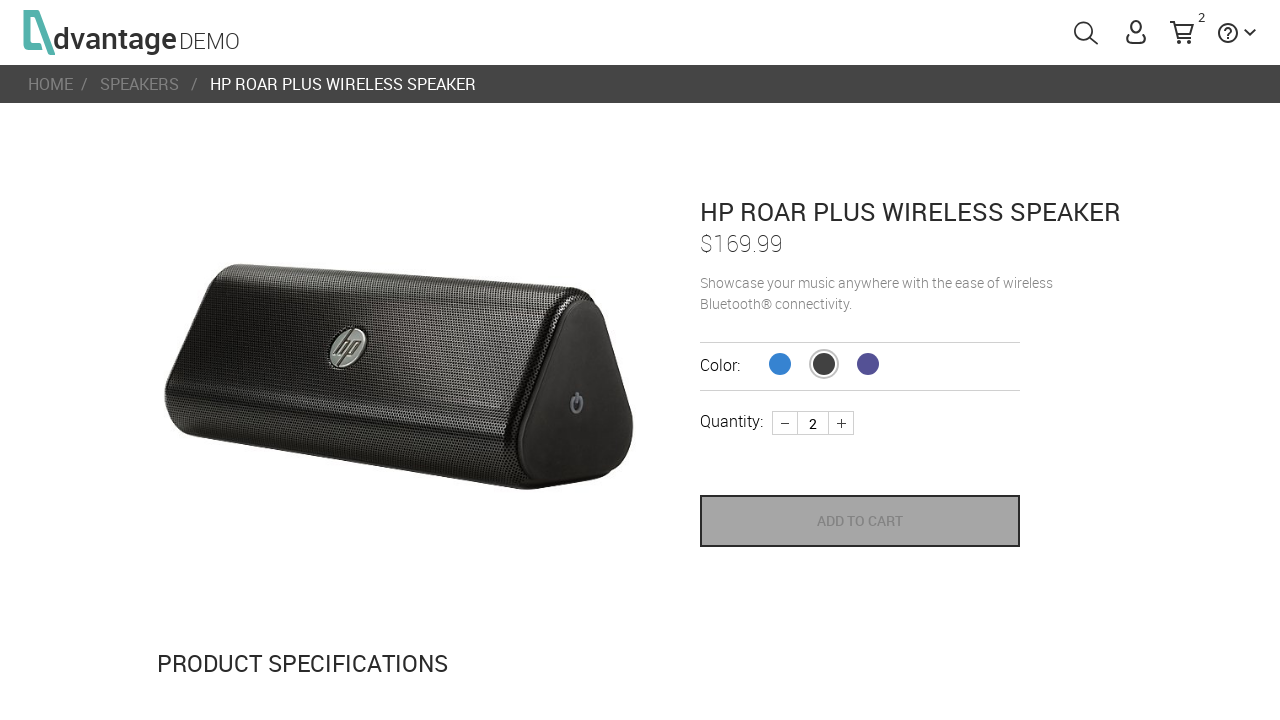

Clicked checkout popup button at (1040, 105) on #checkOutPopUp
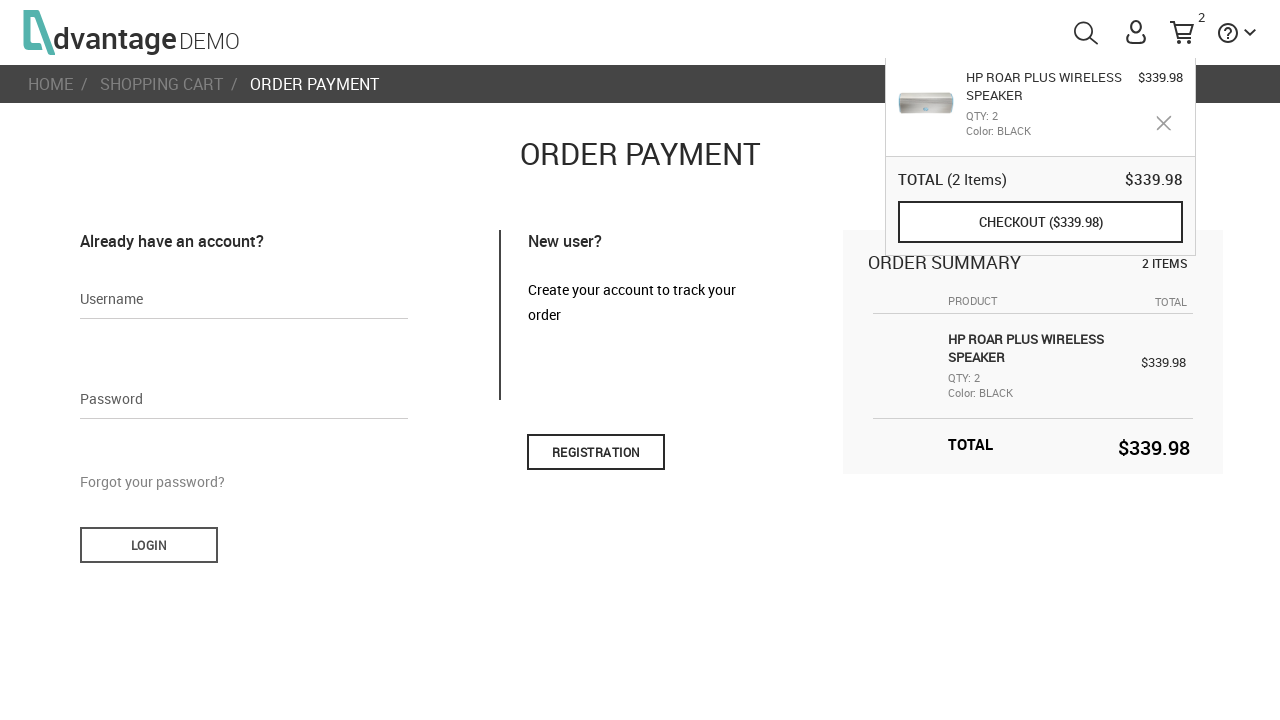

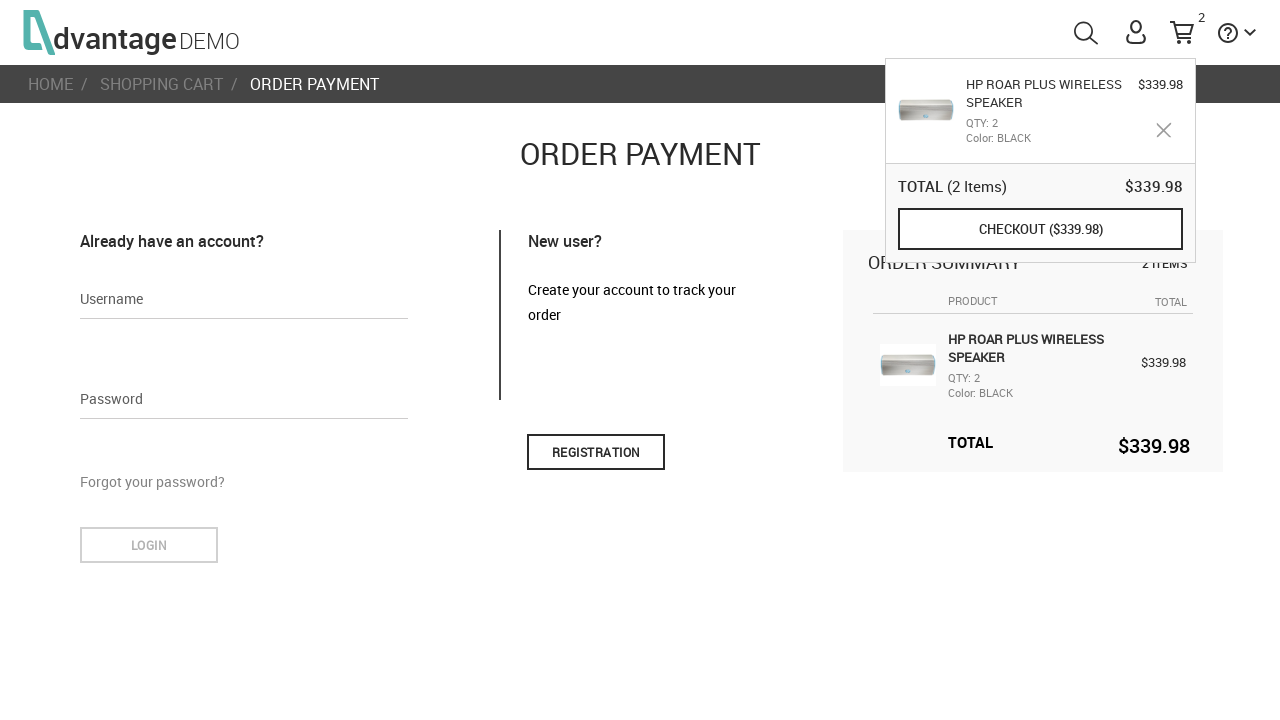